Tests that the Clear completed button displays correct text when items are completed

Starting URL: https://demo.playwright.dev/todomvc

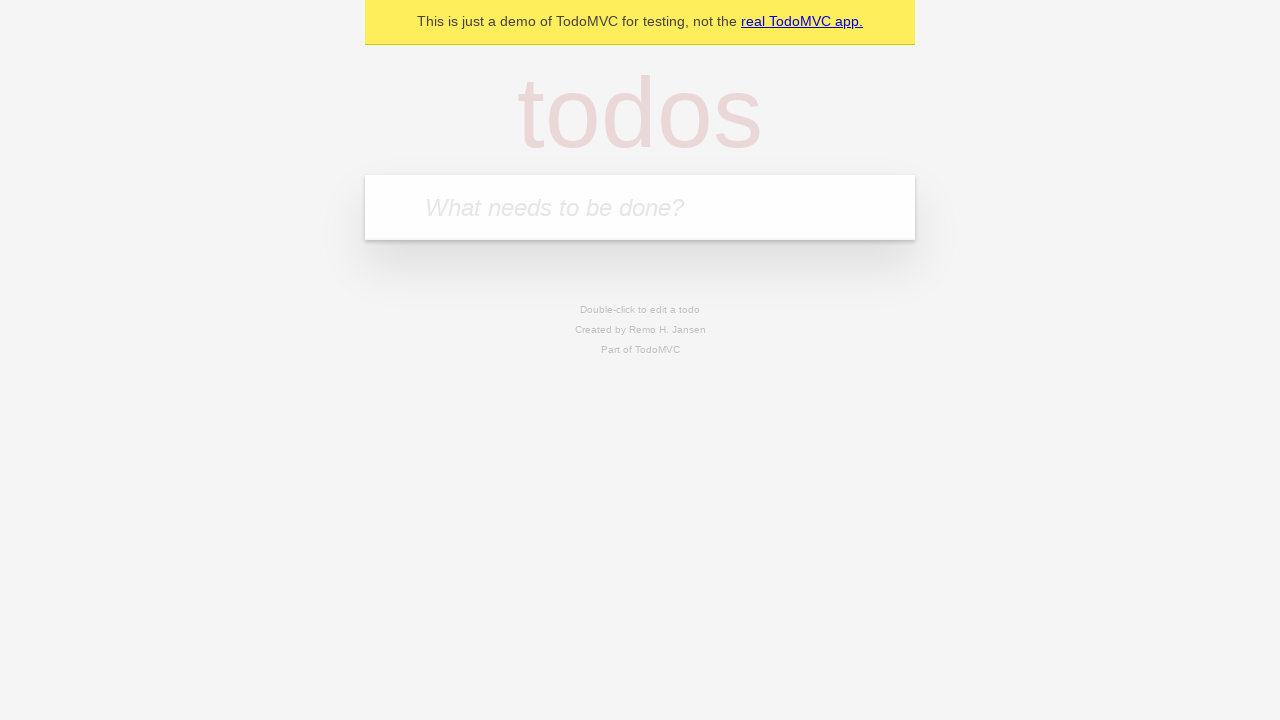

Filled new todo input with 'buy some cheese' on .new-todo
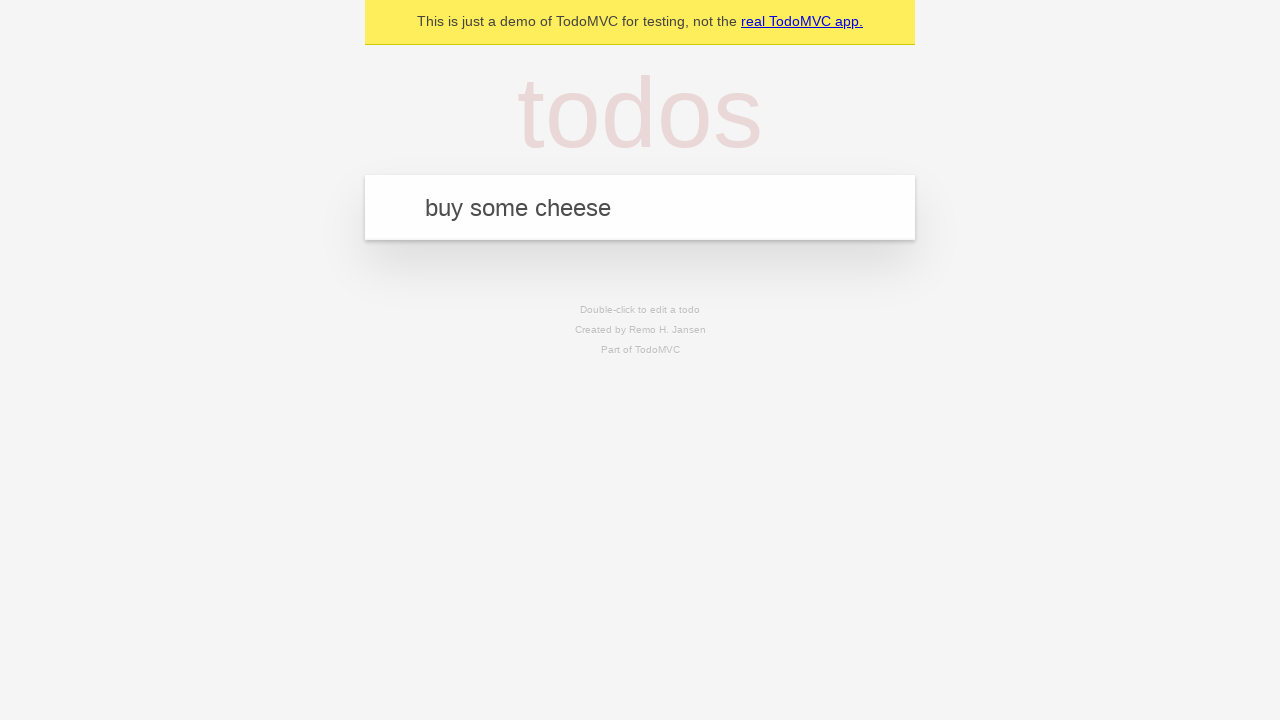

Pressed Enter to create first todo on .new-todo
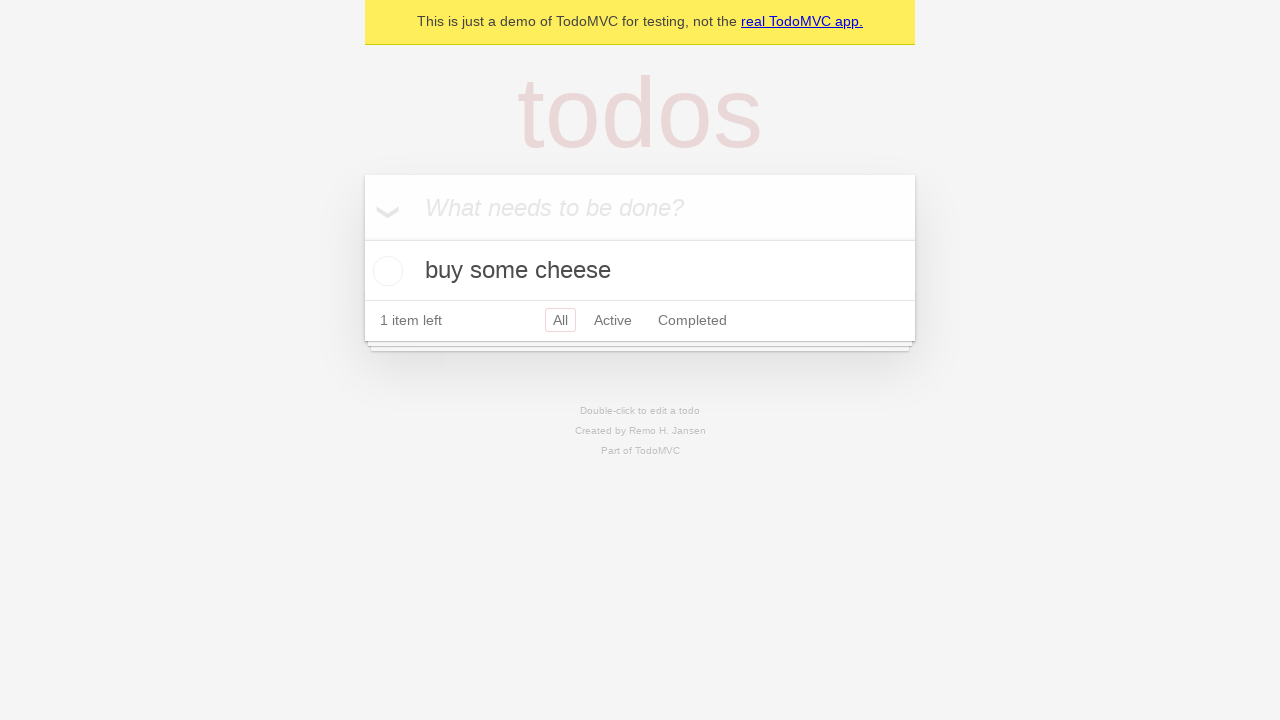

Filled new todo input with 'feed the cat' on .new-todo
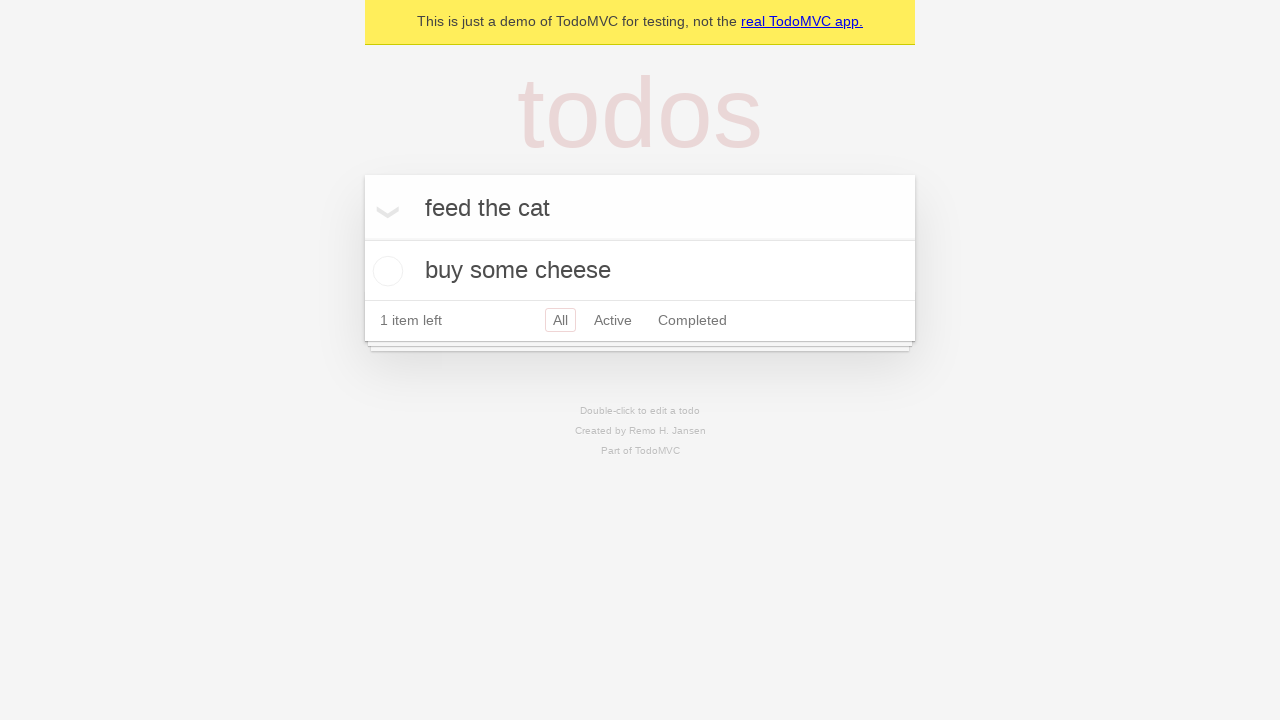

Pressed Enter to create second todo on .new-todo
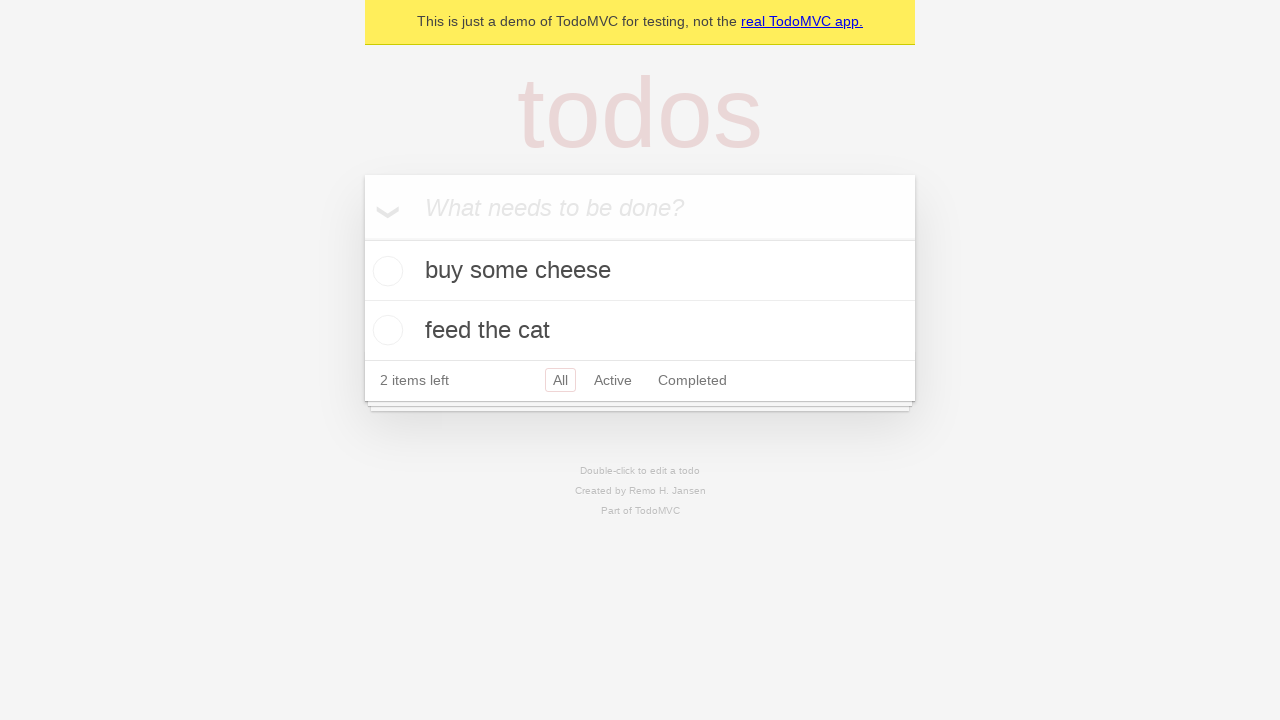

Filled new todo input with 'book a doctors appointment' on .new-todo
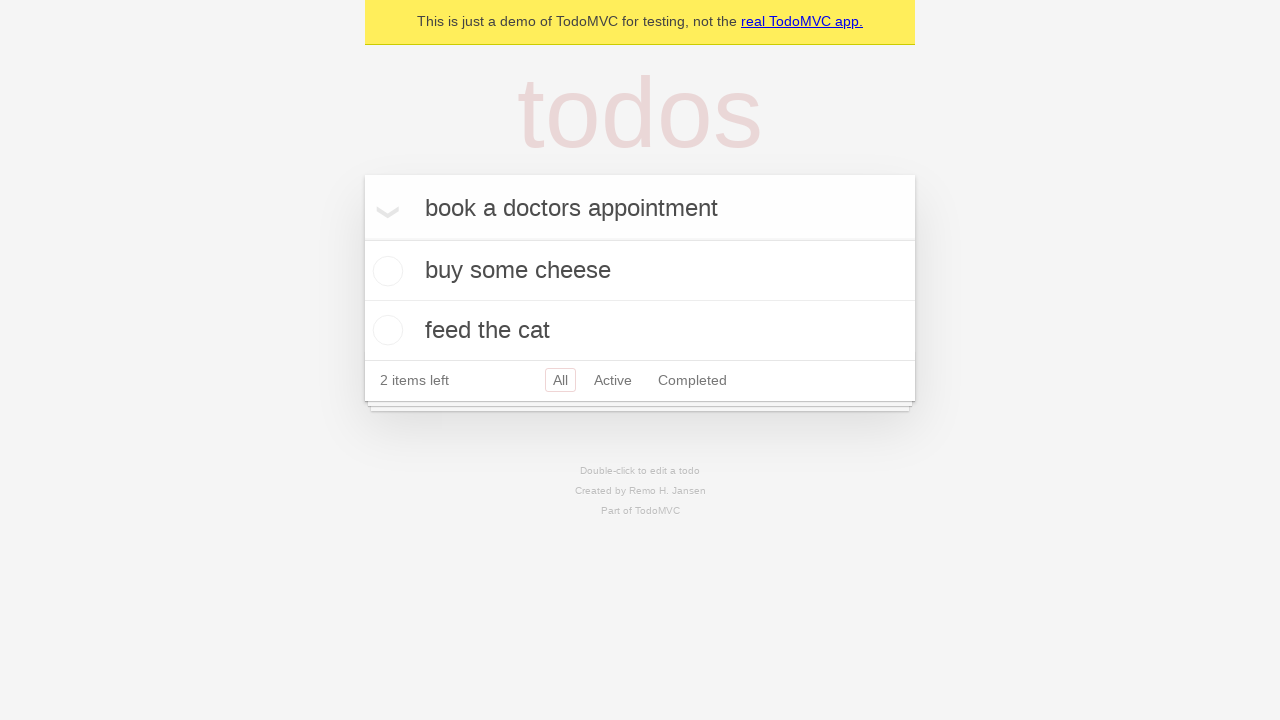

Pressed Enter to create third todo on .new-todo
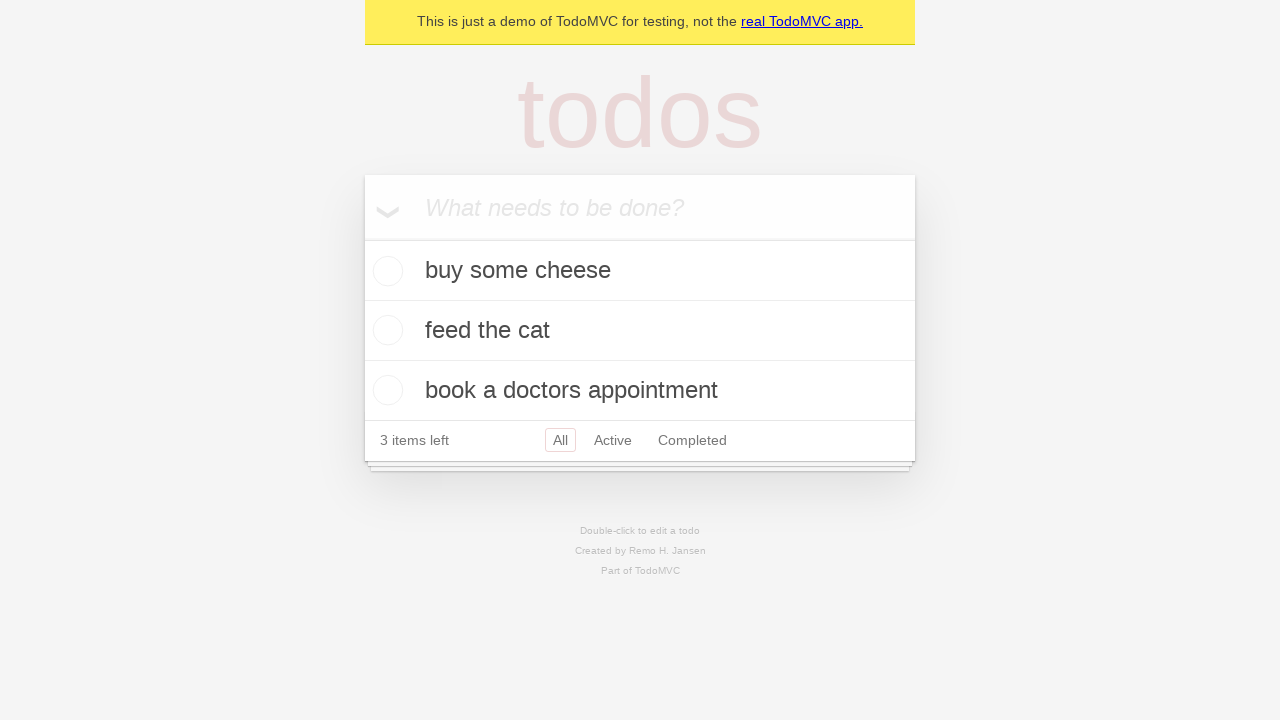

All three todo items loaded in the list
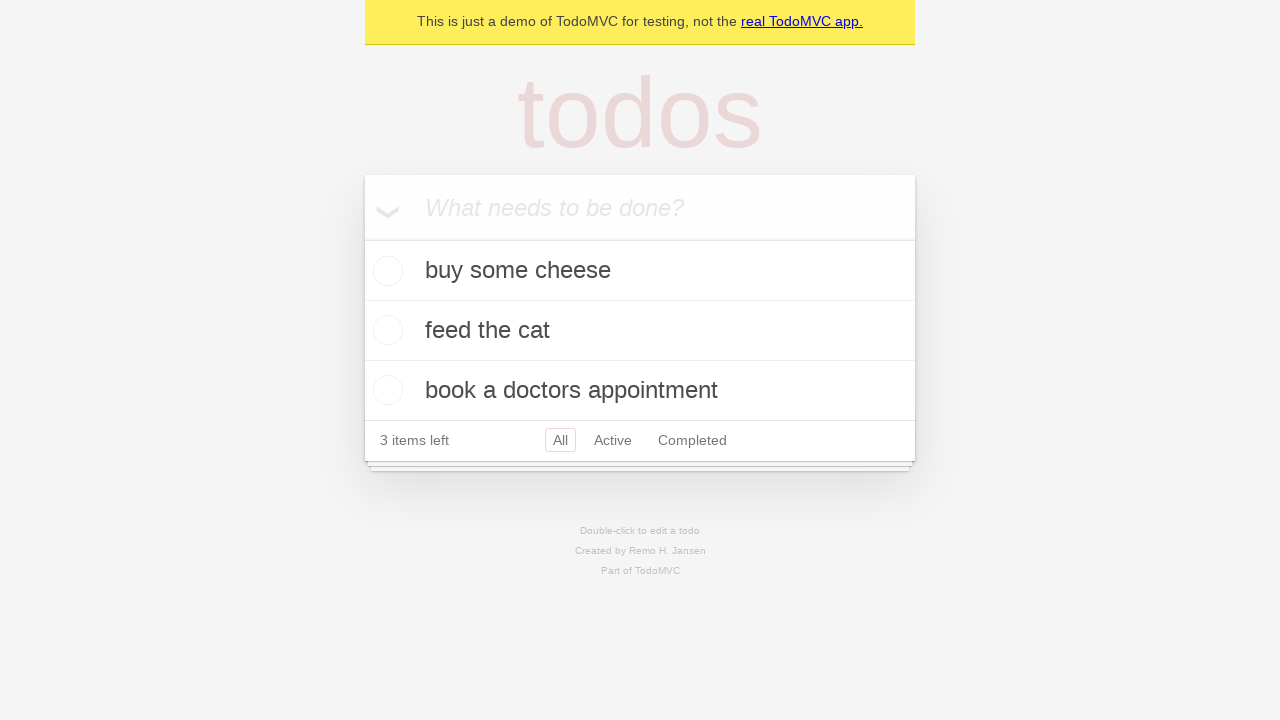

Checked the first todo item as completed at (385, 271) on .todo-list li .toggle >> nth=0
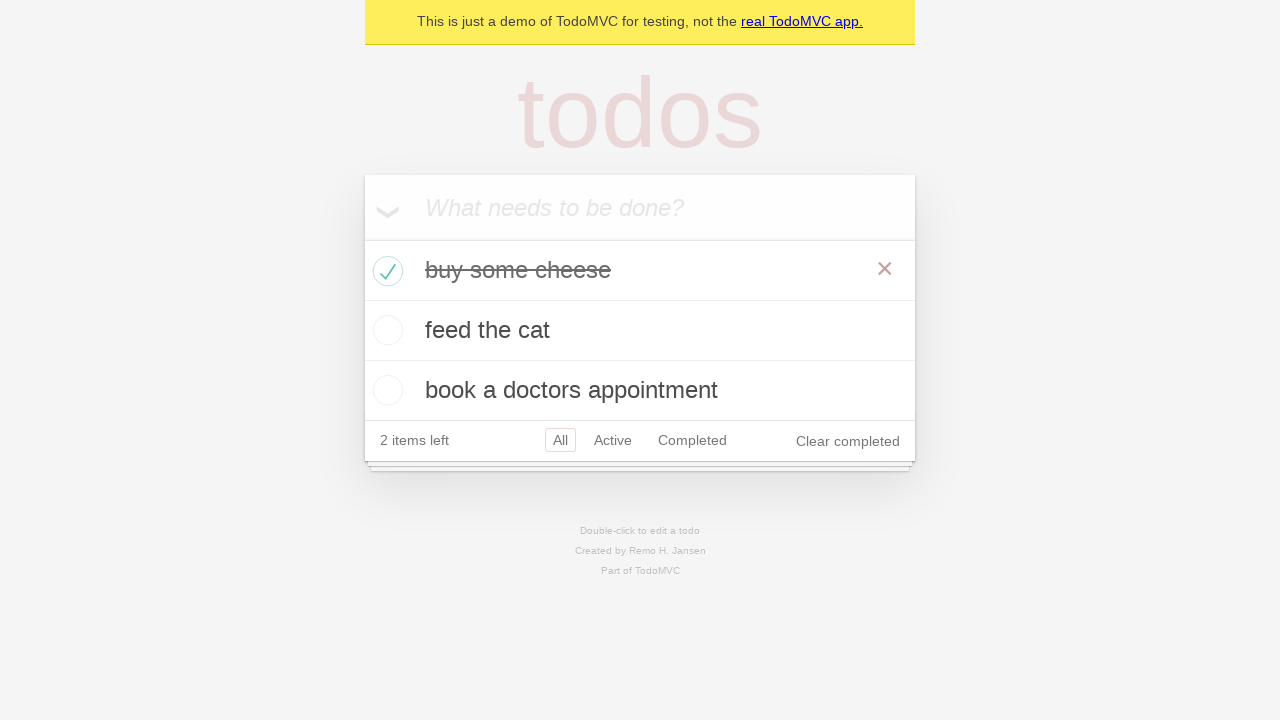

Clear completed button appeared after marking item as completed
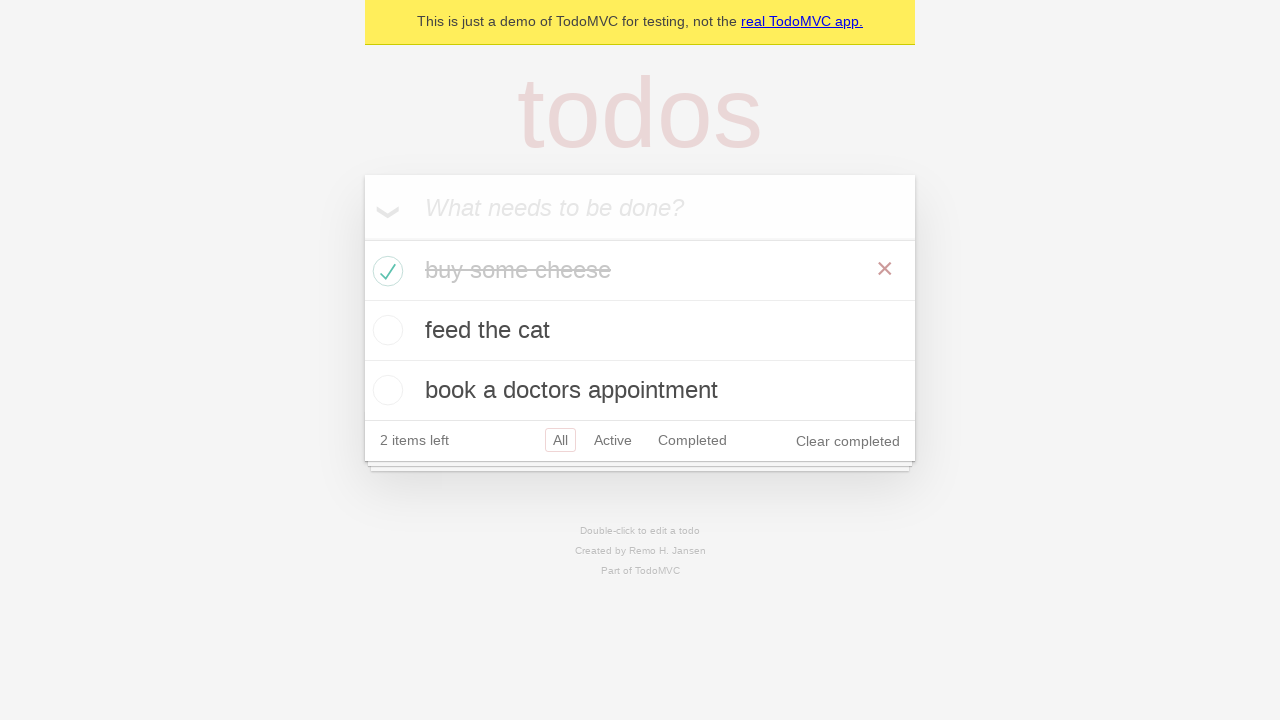

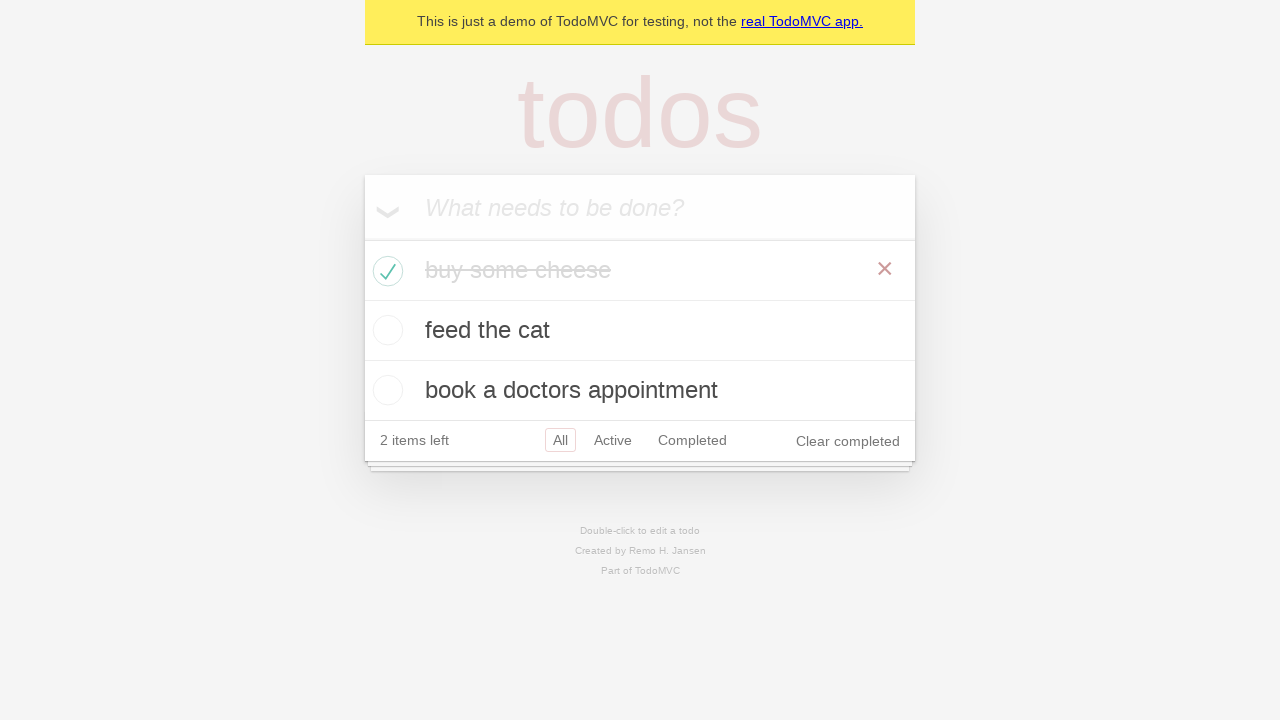